Tests the green loading button using explicit wait strategy, waiting for specific elements to appear during the loading sequence.

Starting URL: https://kristinek.github.io/site/examples/loading_color

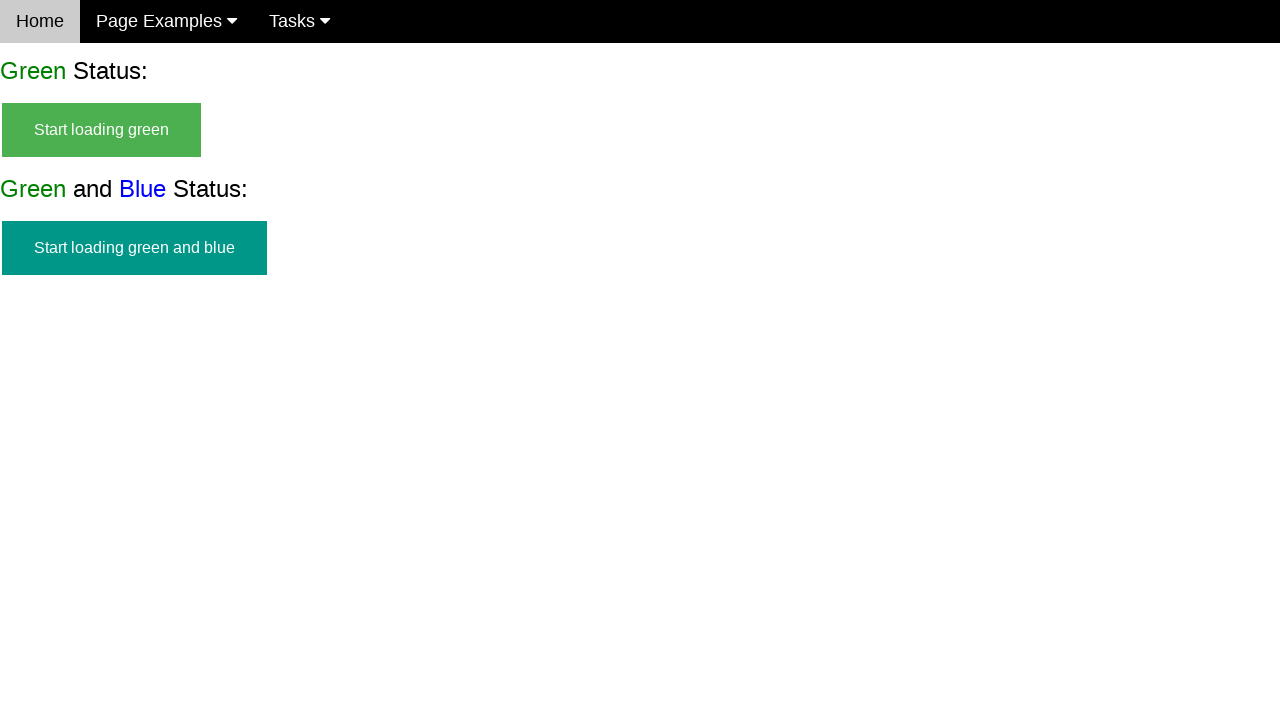

Clicked the green start loading button at (102, 130) on #start_green
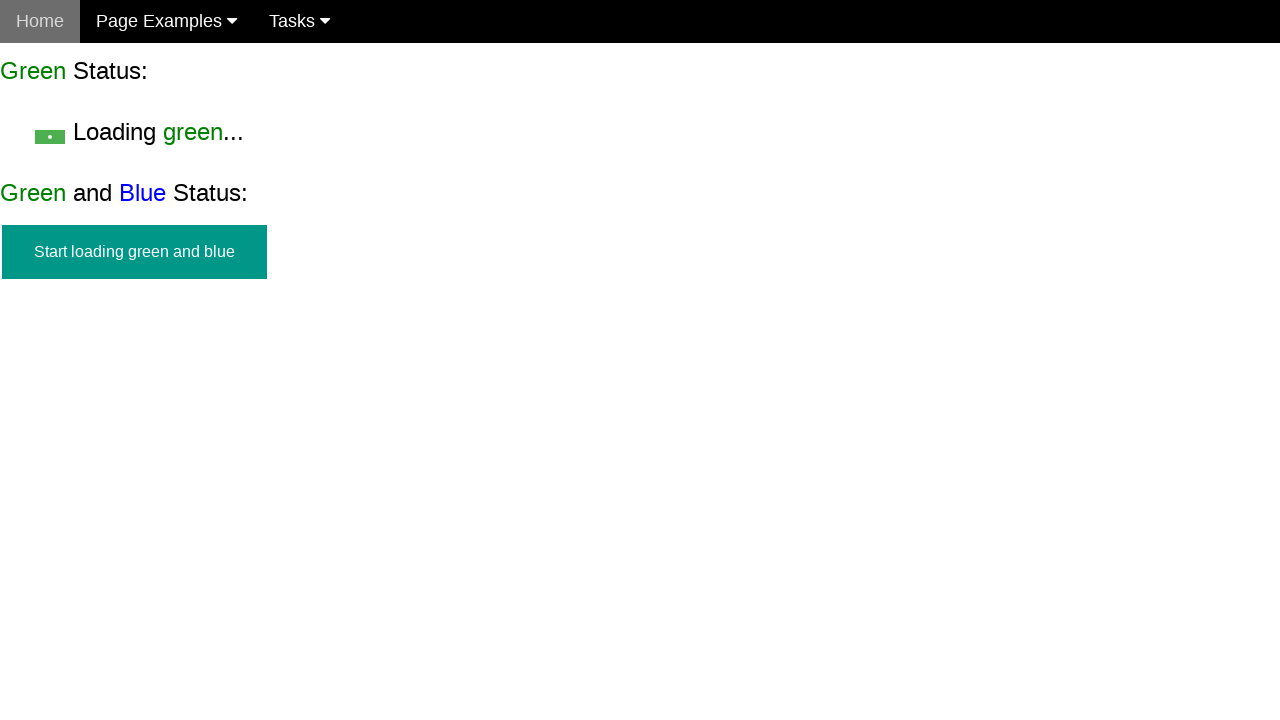

Verified that the start button is no longer visible
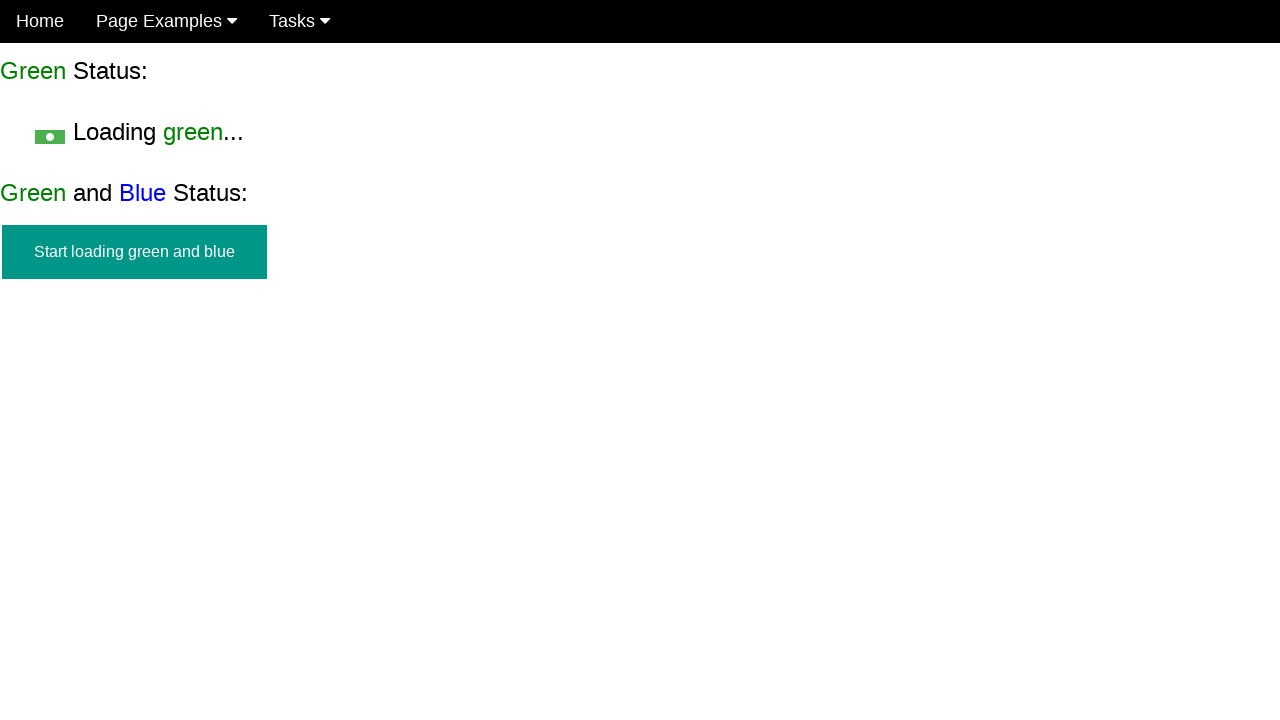

Waited for the green loading indicator to appear
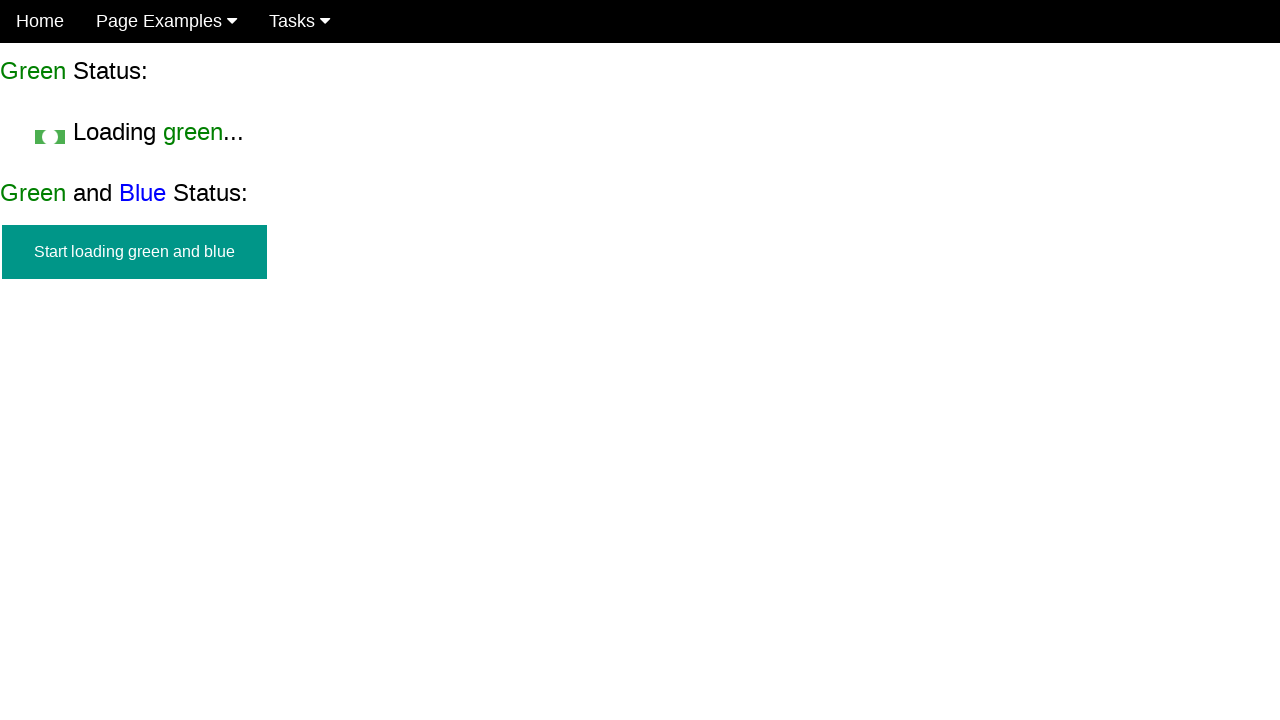

Waited for the green finish element to appear
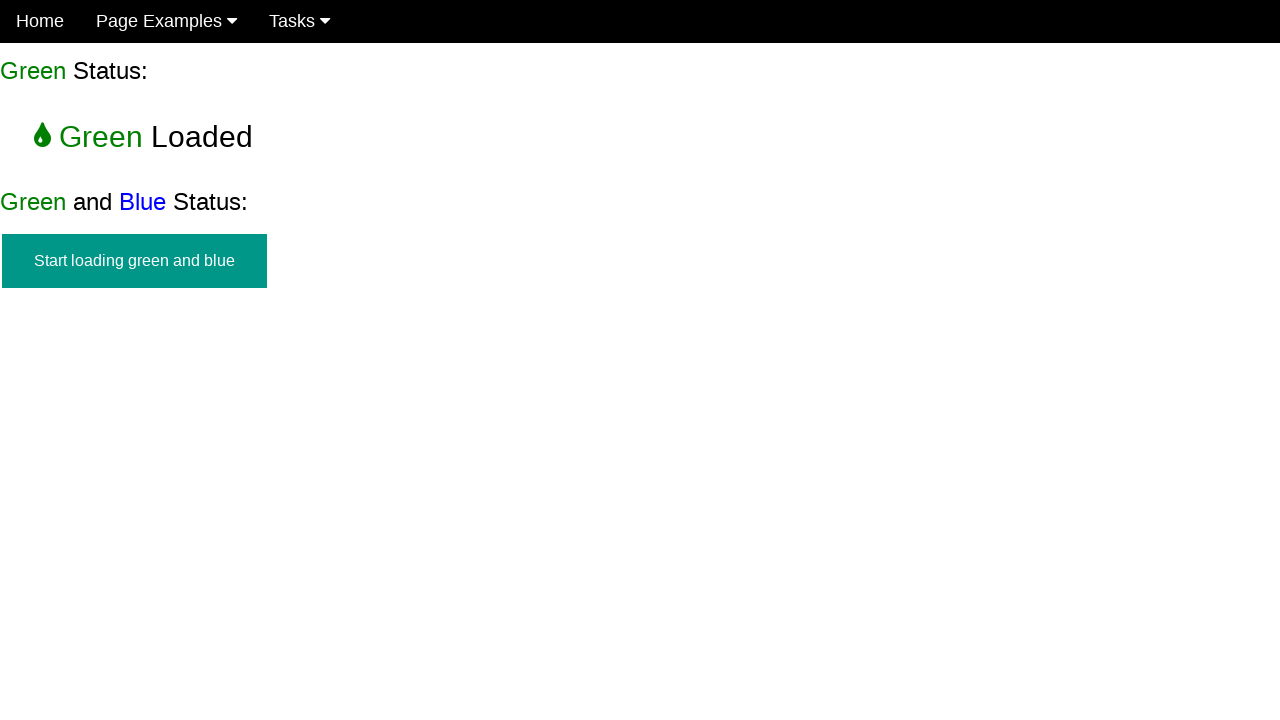

Verified that the start button is still not visible
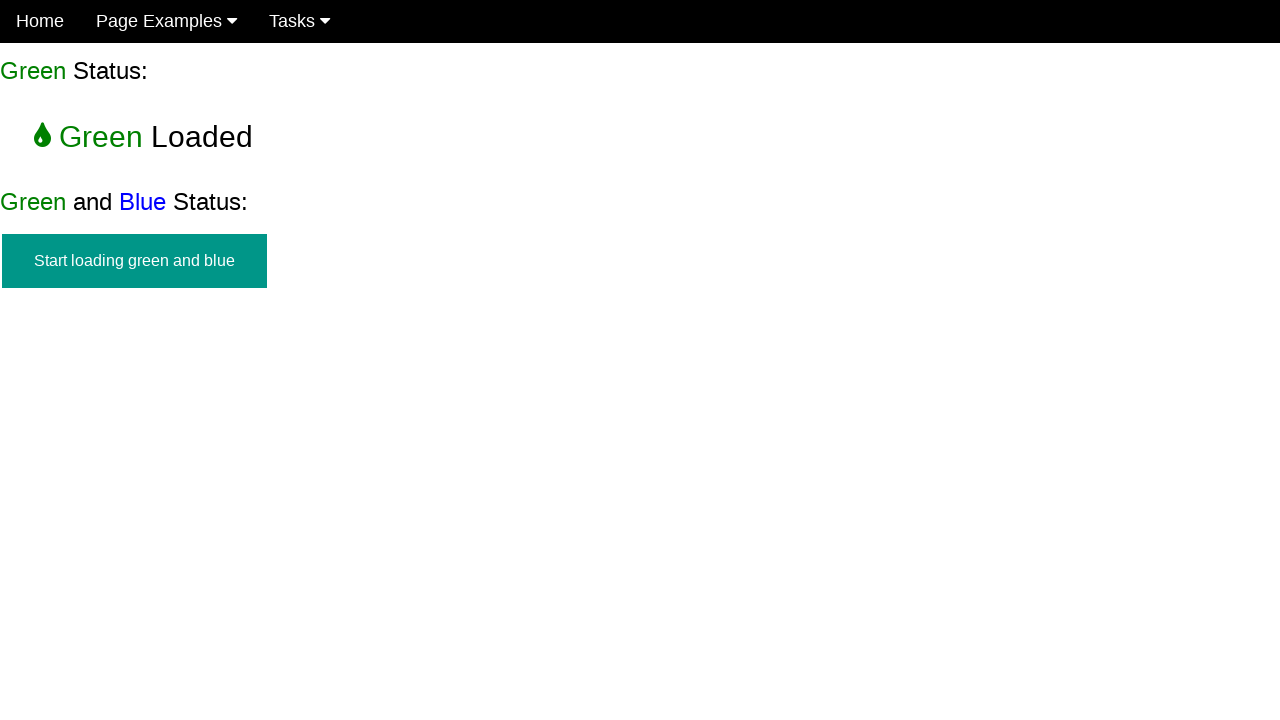

Verified that the loading indicator is no longer visible
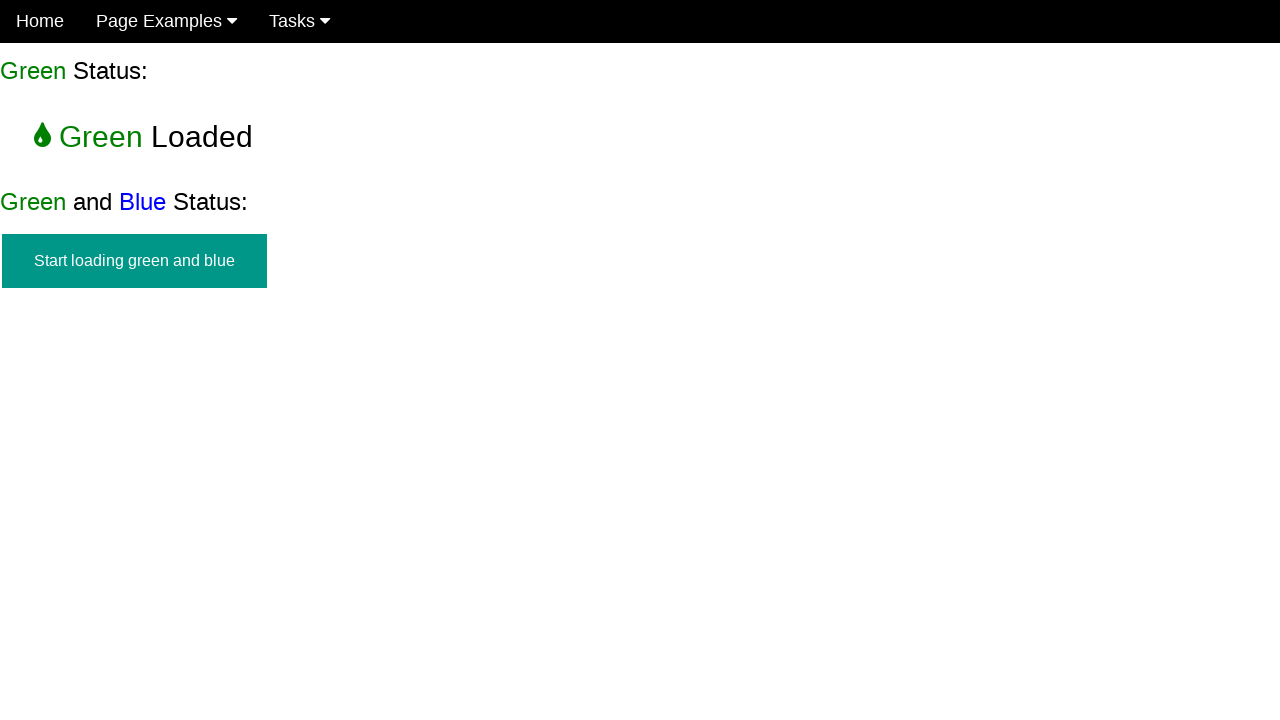

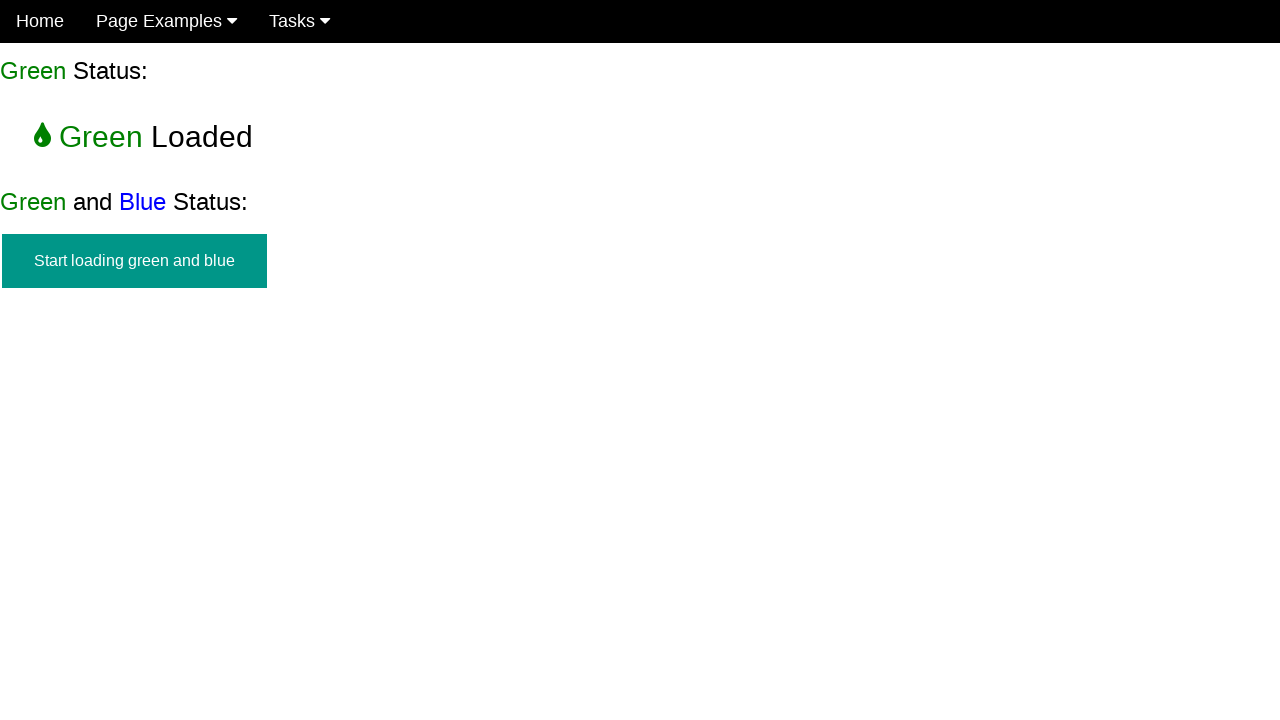